Navigates to Hacker News, verifies that posts are displayed on the page, and clicks on the "More" link to navigate to the next page of posts.

Starting URL: https://news.ycombinator.com/

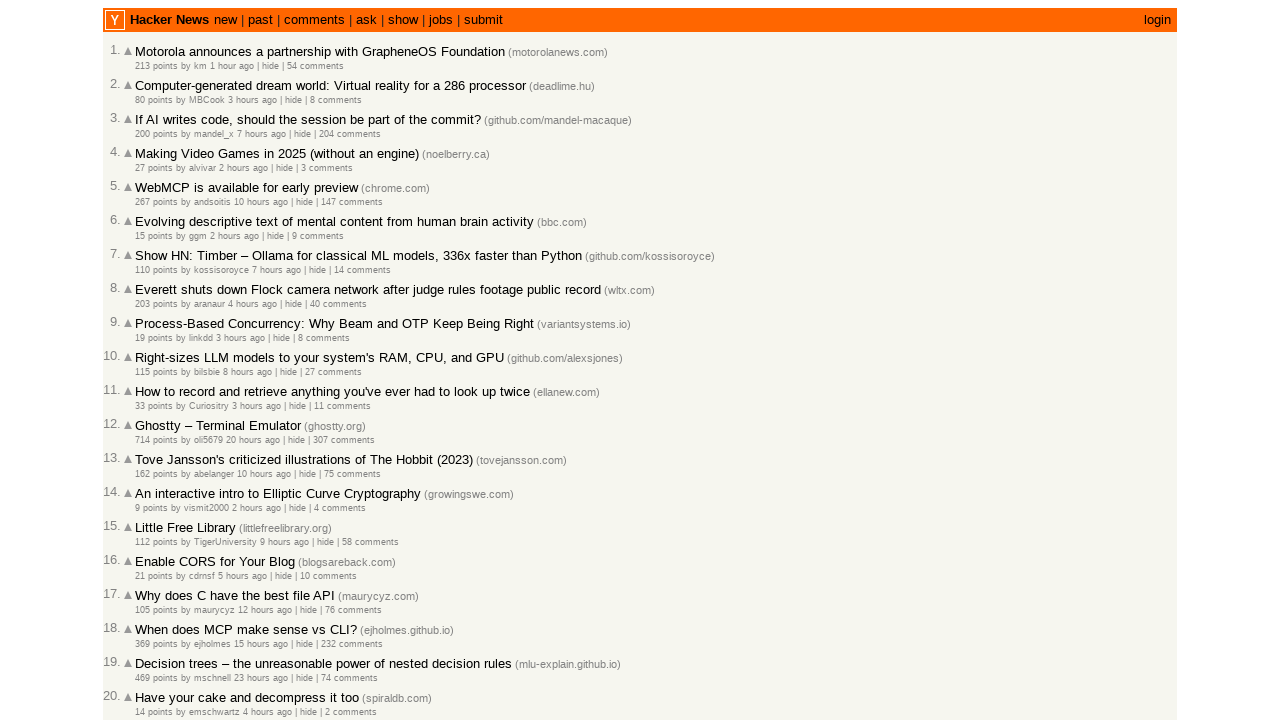

Waited for posts to load on Hacker News homepage
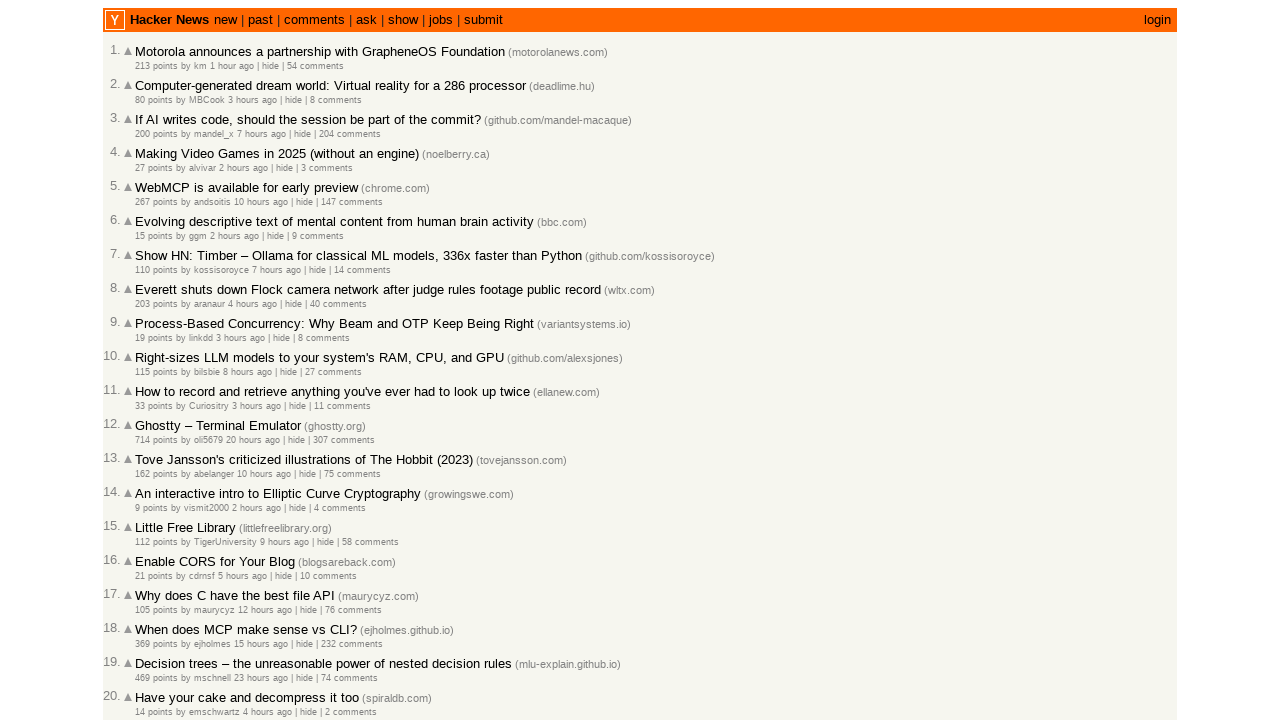

Located all post elements on the page
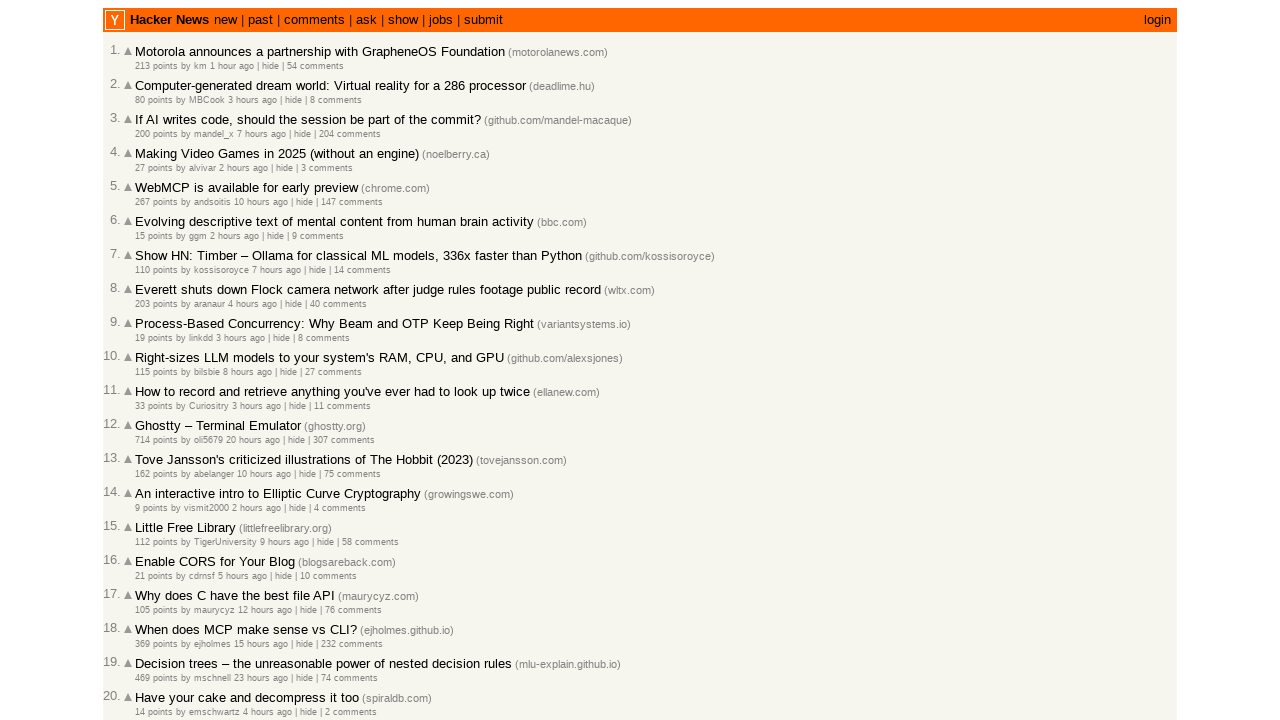

Verified that posts are displayed on the page
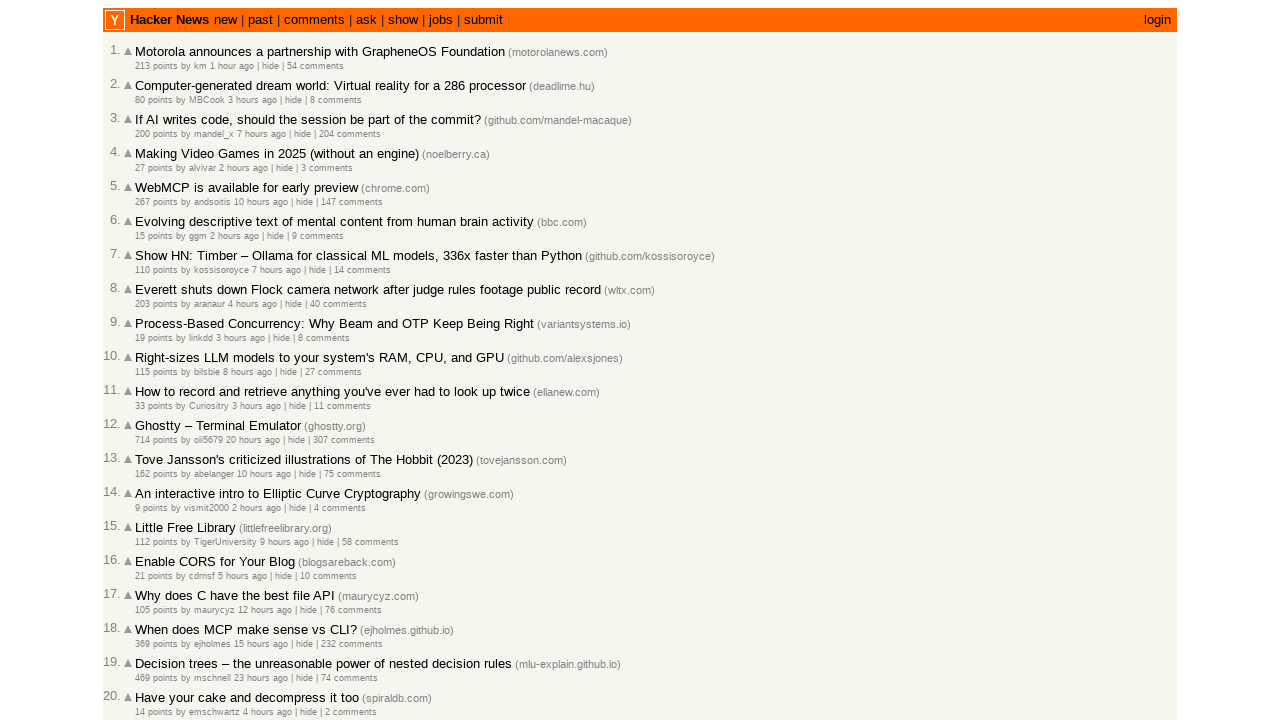

Clicked the 'More' link to navigate to next page of posts at (149, 616) on .morelink
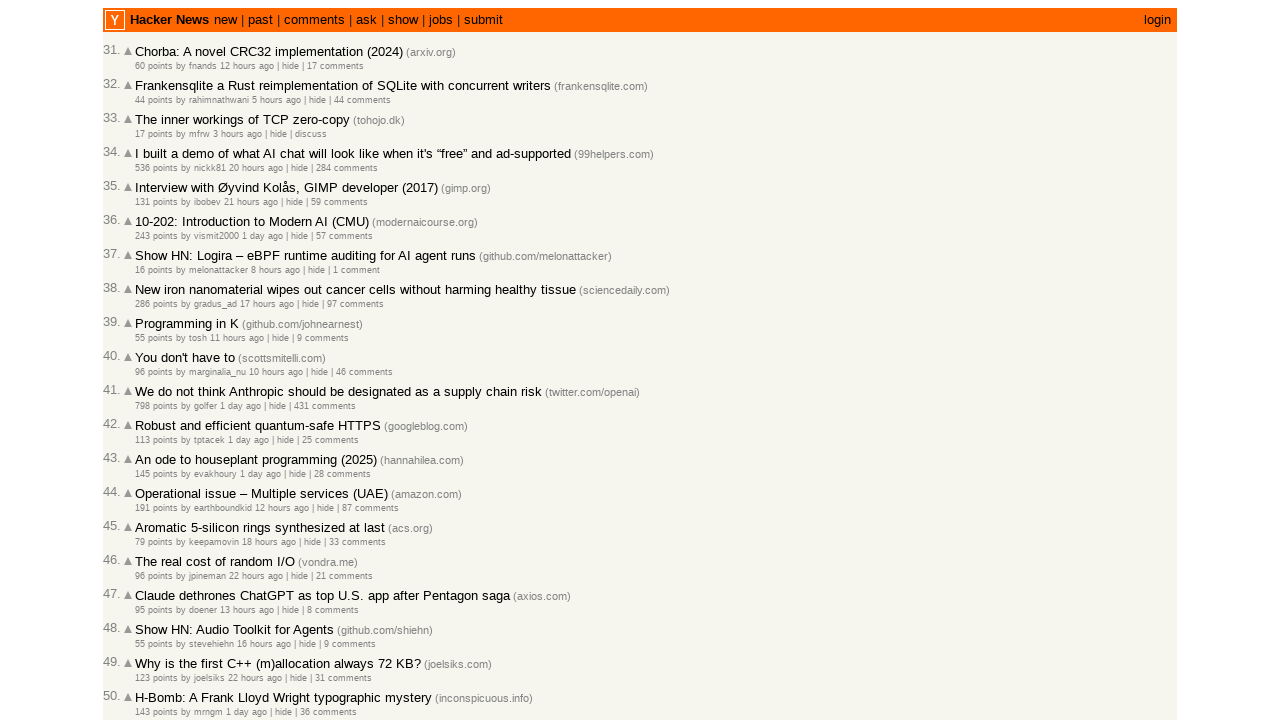

Waited for posts to load on the next page
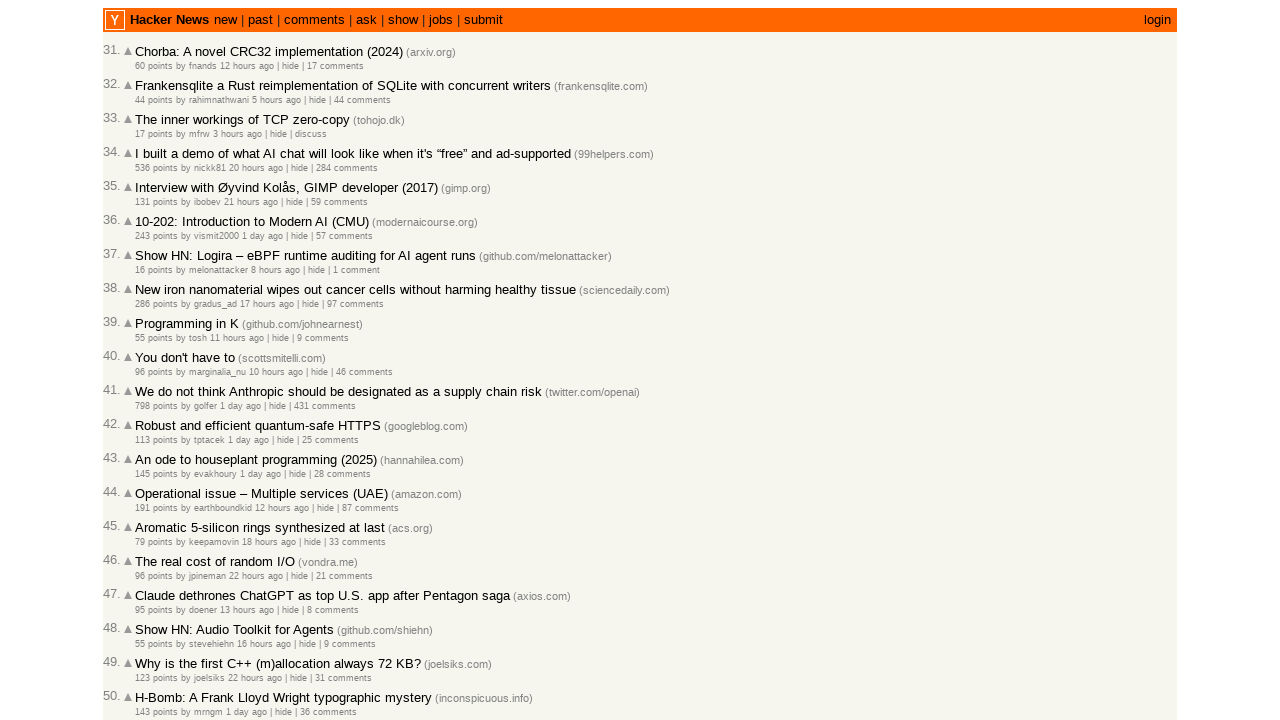

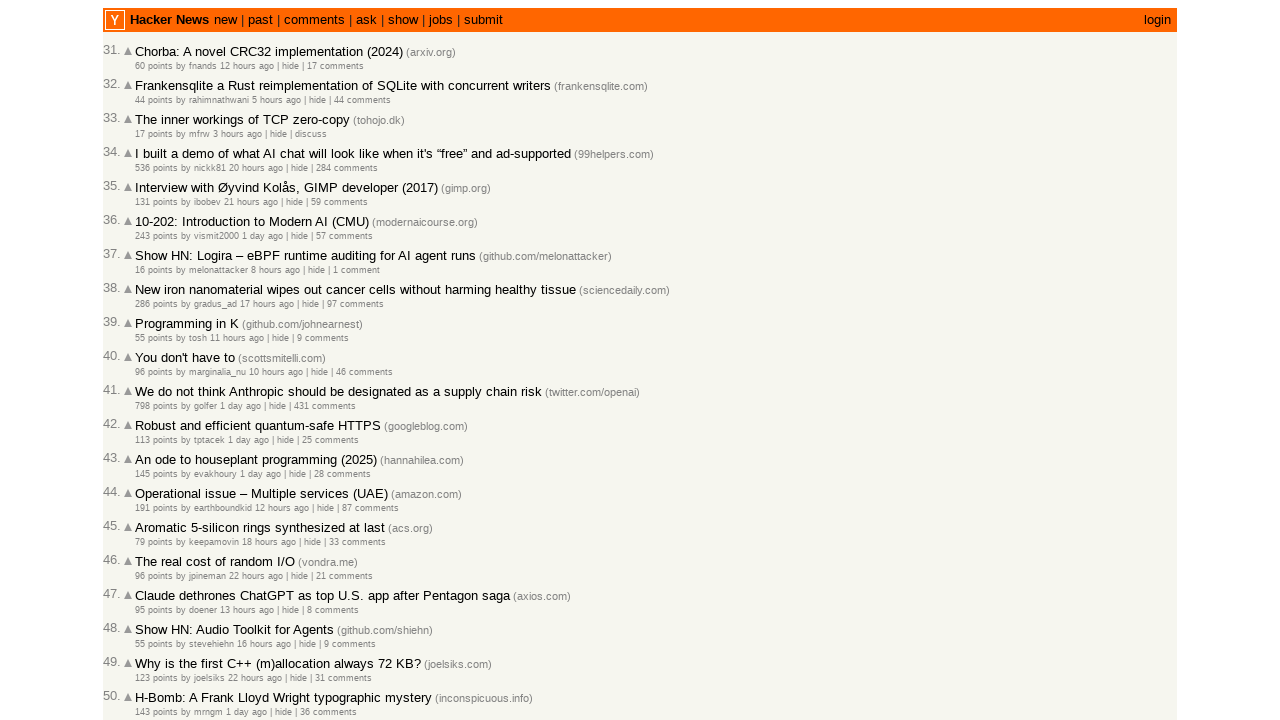